Navigates to W3Schools HTML tutorial page and verifies the main heading element is present and accessible

Starting URL: https://www.w3schools.com/html/

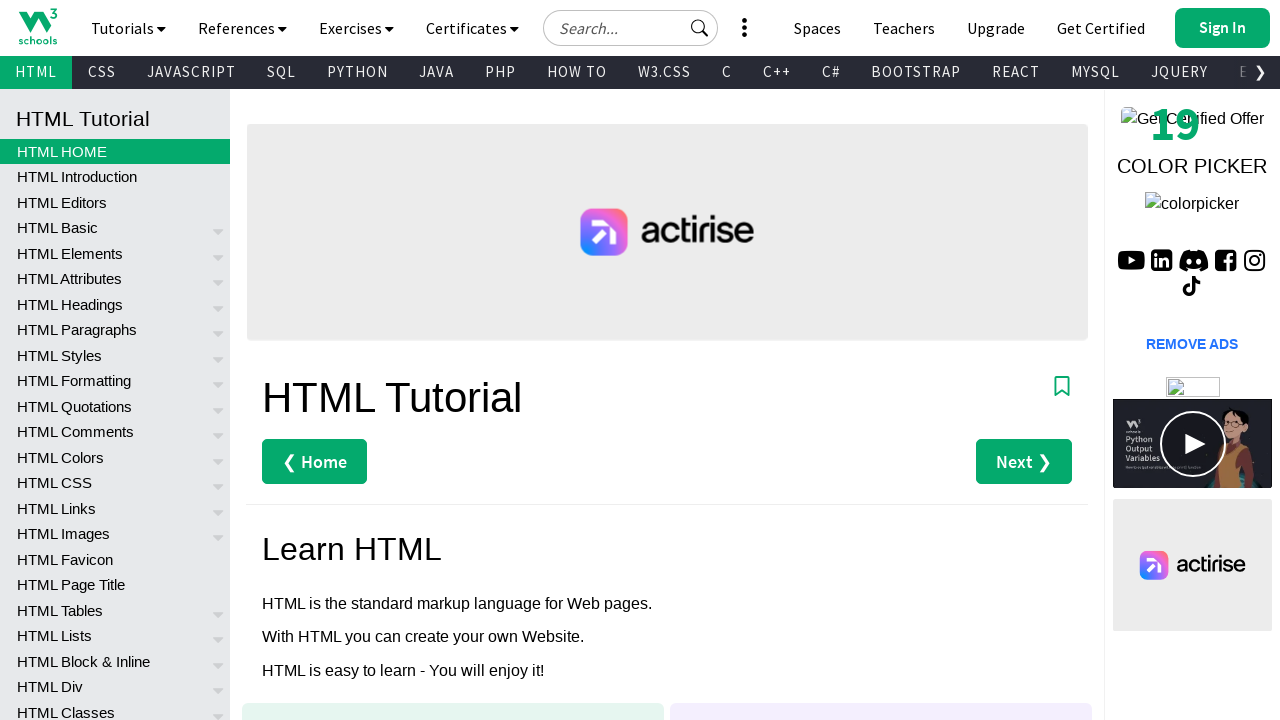

Navigated to W3Schools HTML tutorial page
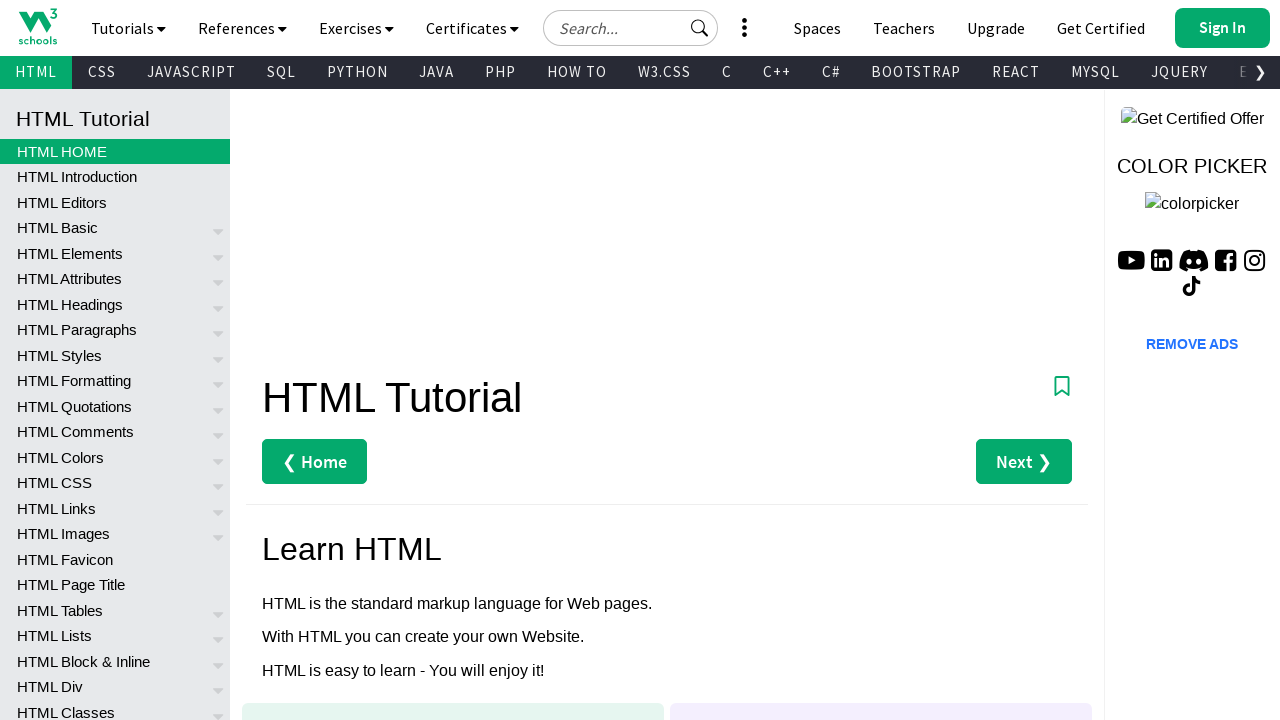

H1 element loaded and is present on the page
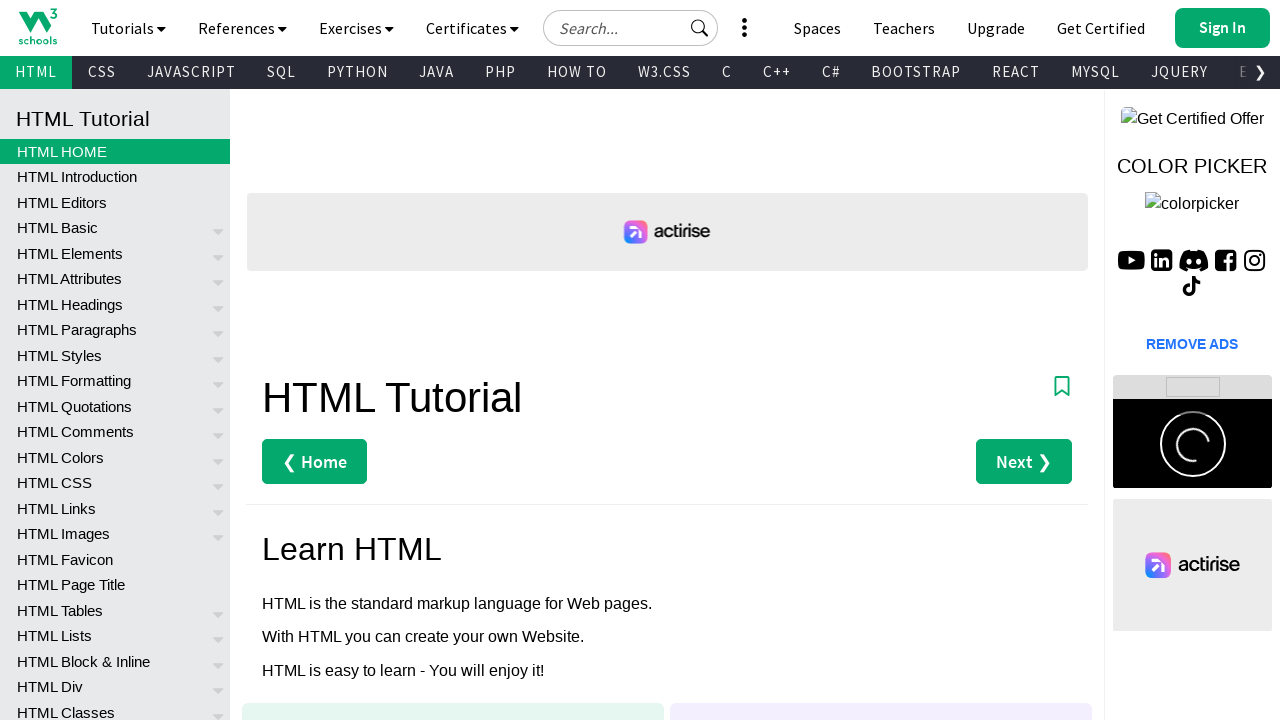

Retrieved heading text: 'HTML Tutorial'
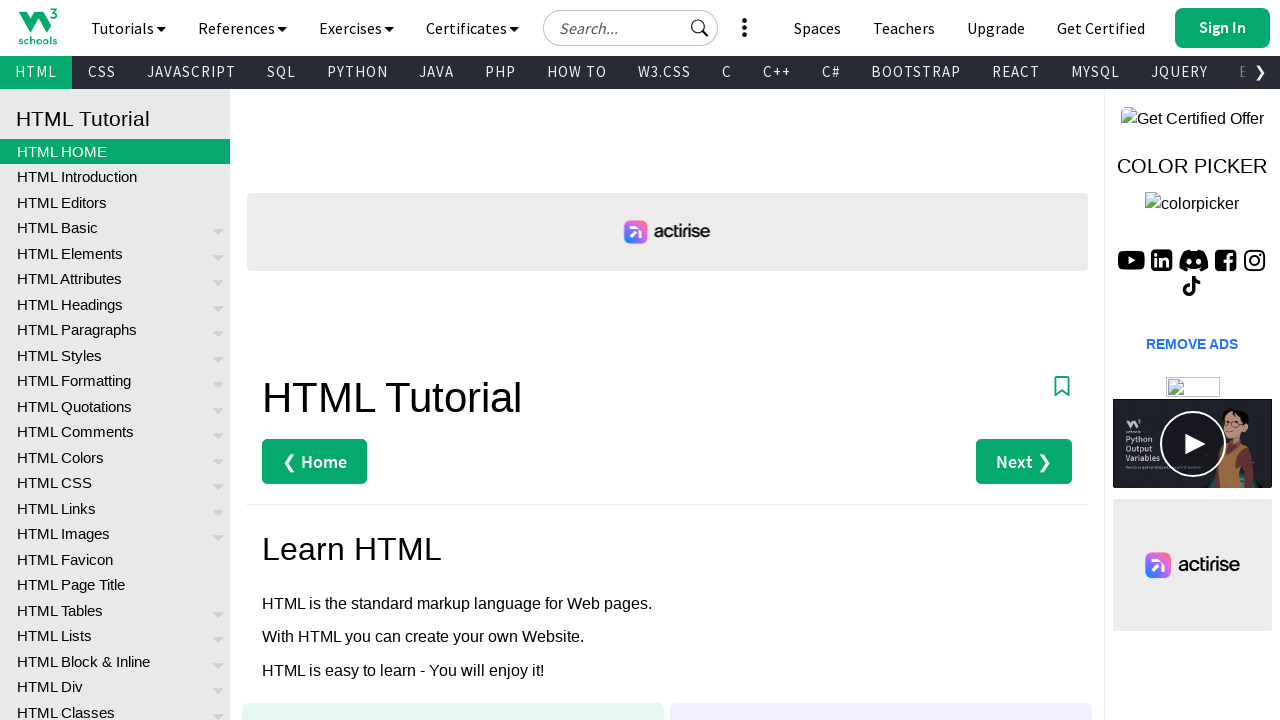

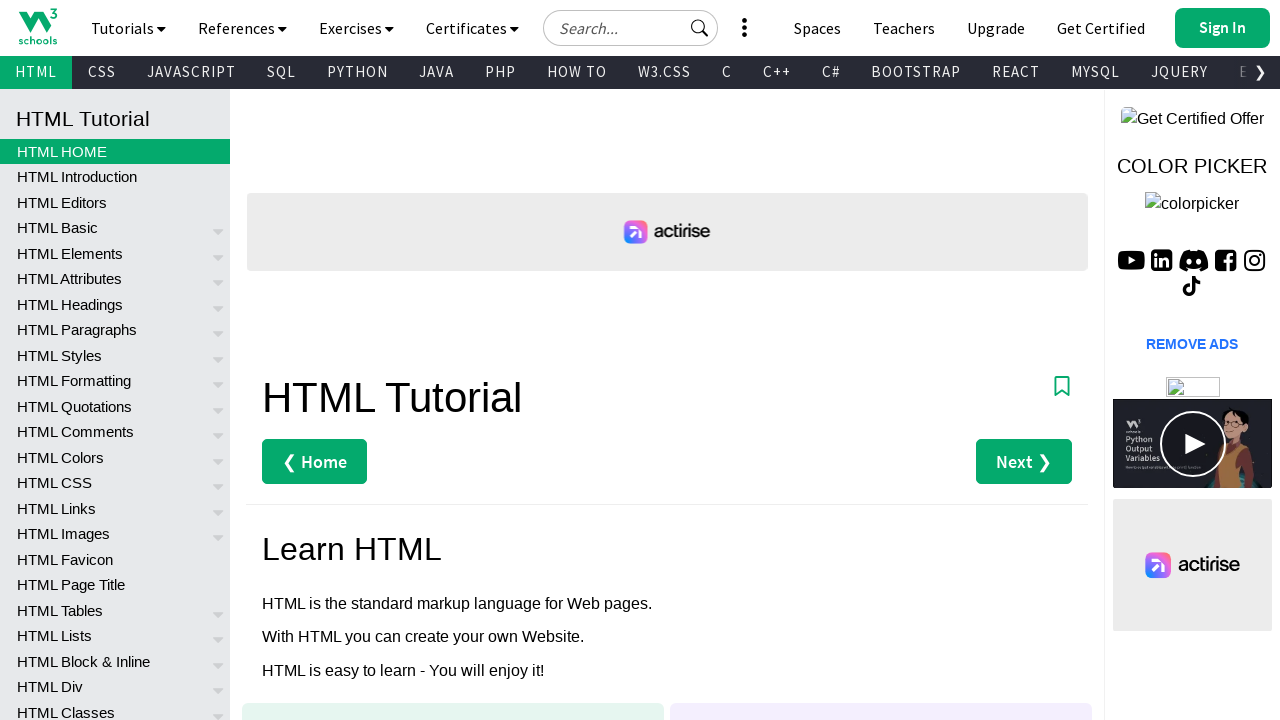